Tests passenger selection dropdown by clicking to open the passenger selector and incrementing the adult passenger count 4 times, then closing the dropdown

Starting URL: https://rahulshettyacademy.com/dropdownsPractise/

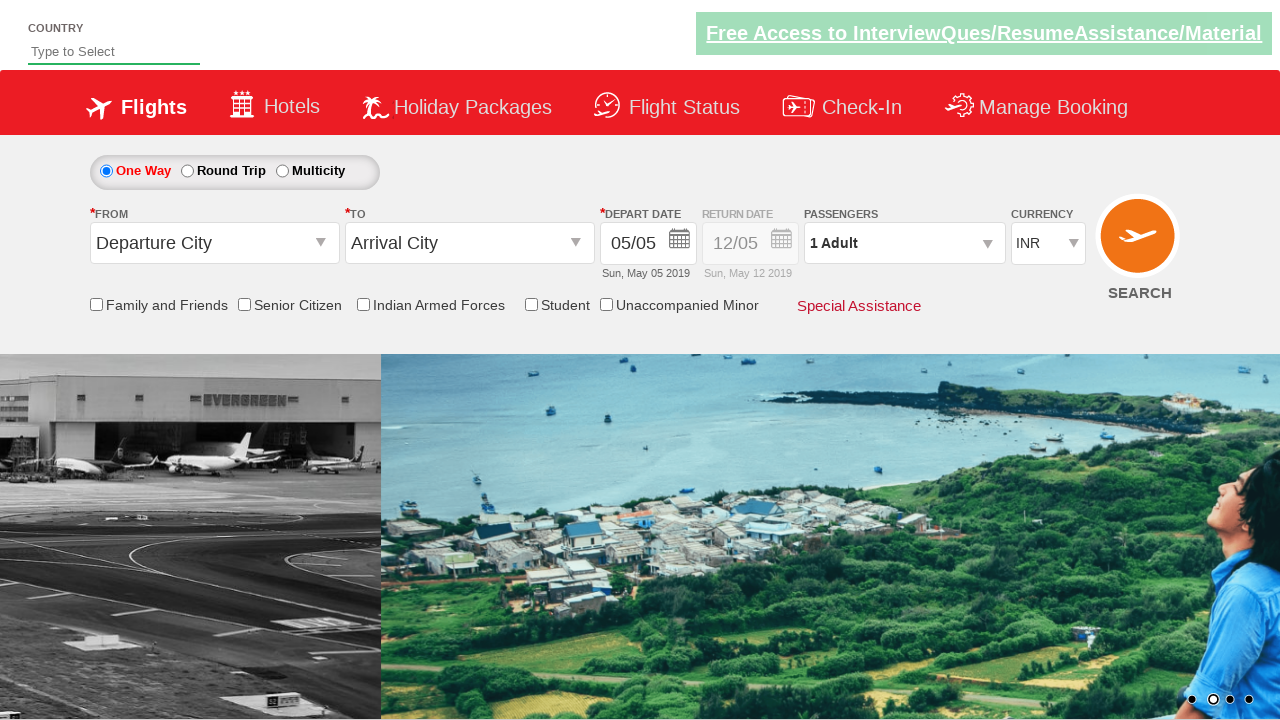

Clicked passenger info dropdown to open passenger selector at (904, 243) on #divpaxinfo
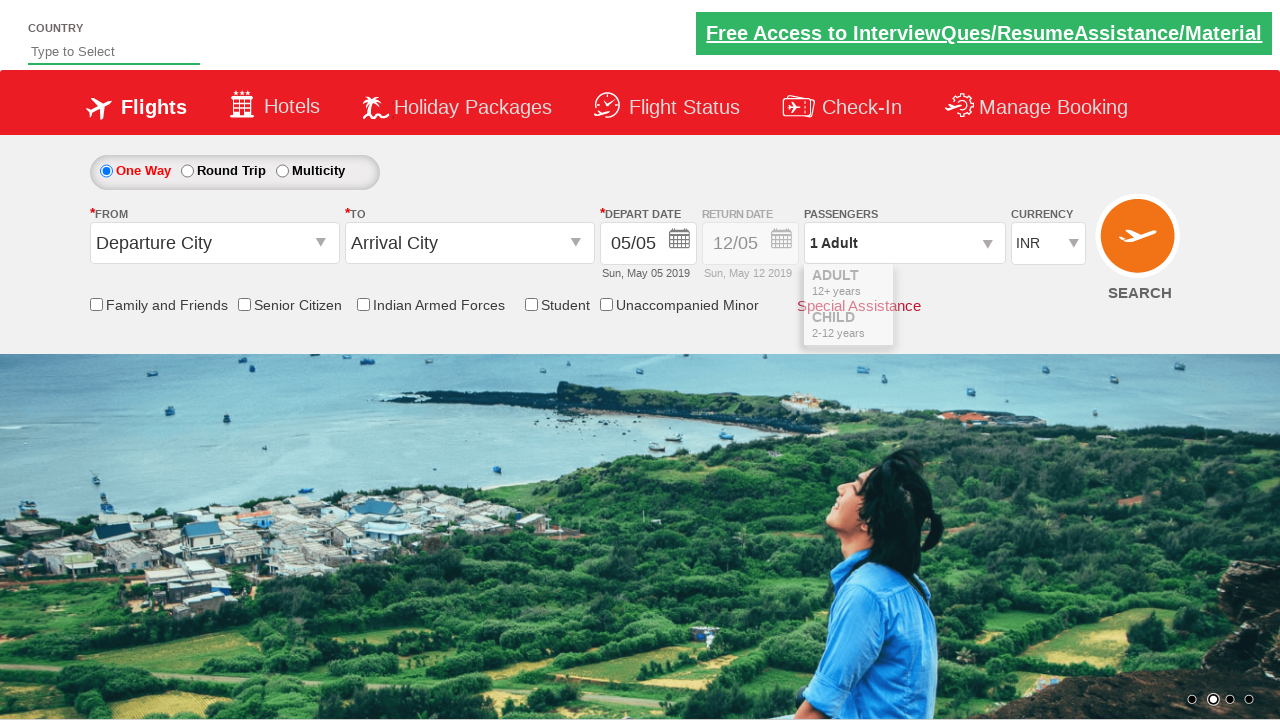

Incremented adult passenger count (iteration 1 of 4) at (982, 288) on #hrefIncAdt
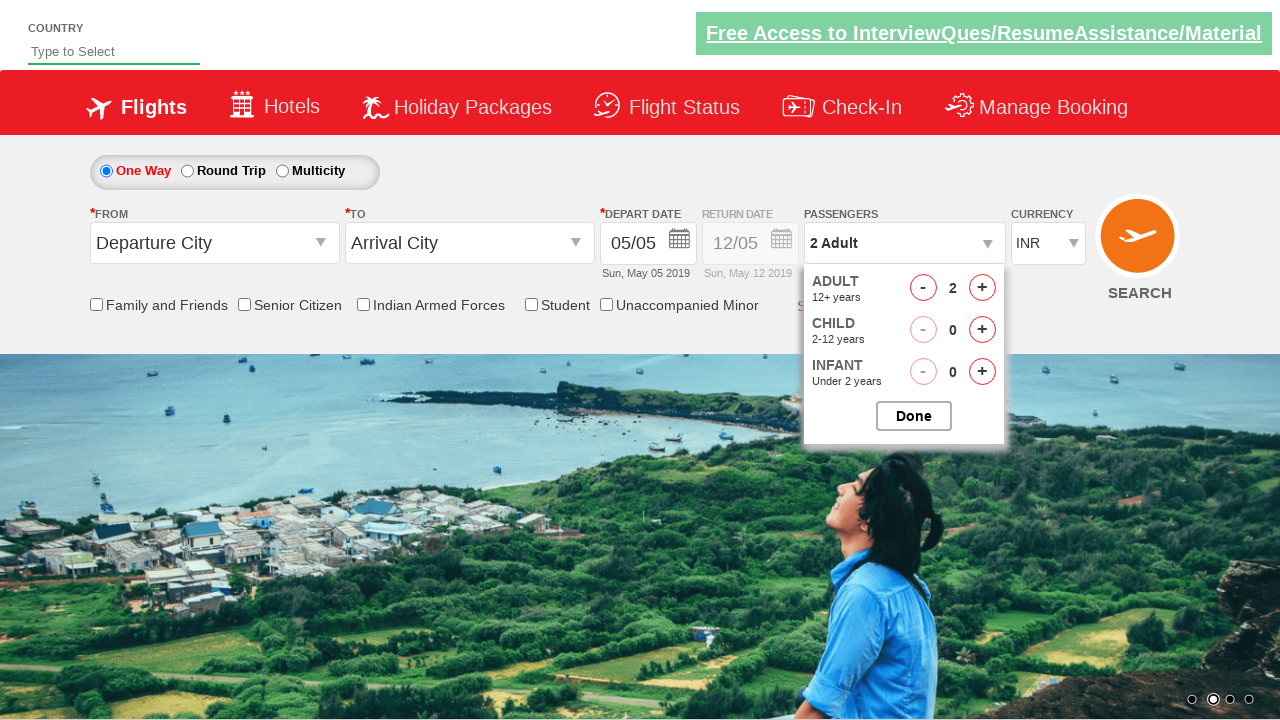

Incremented adult passenger count (iteration 2 of 4) at (982, 288) on #hrefIncAdt
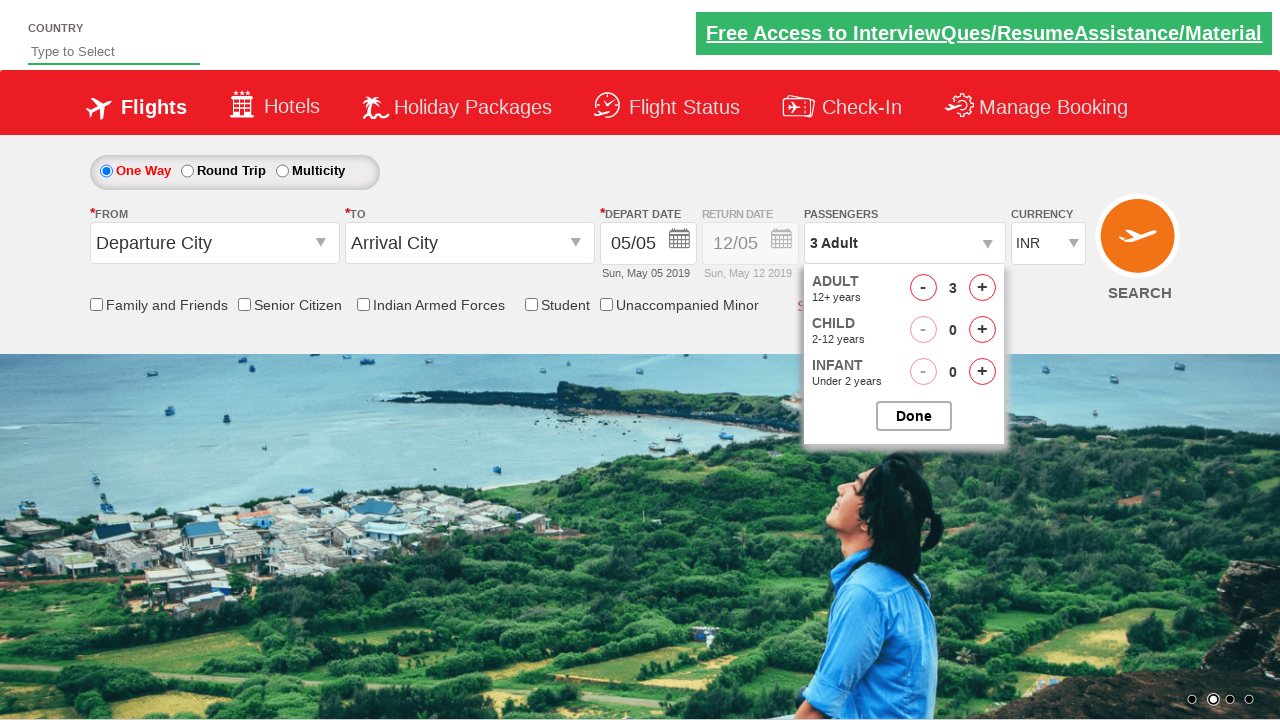

Incremented adult passenger count (iteration 3 of 4) at (982, 288) on #hrefIncAdt
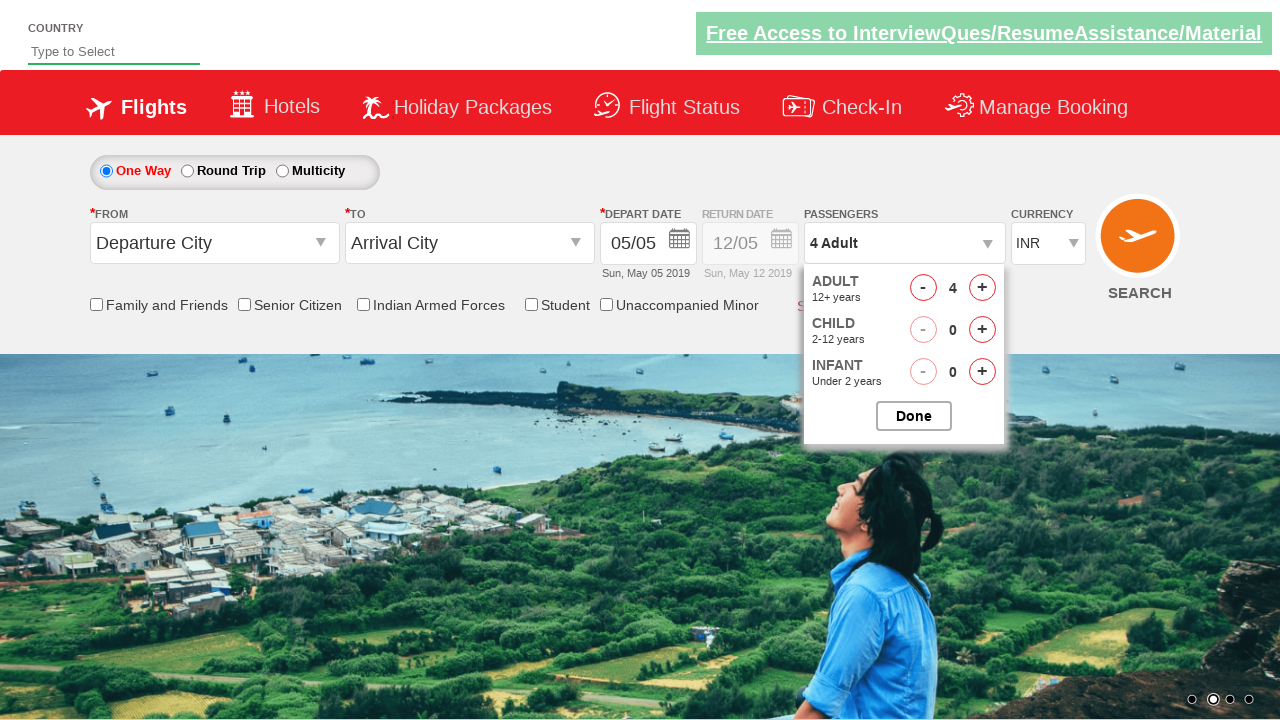

Incremented adult passenger count (iteration 4 of 4) at (982, 288) on #hrefIncAdt
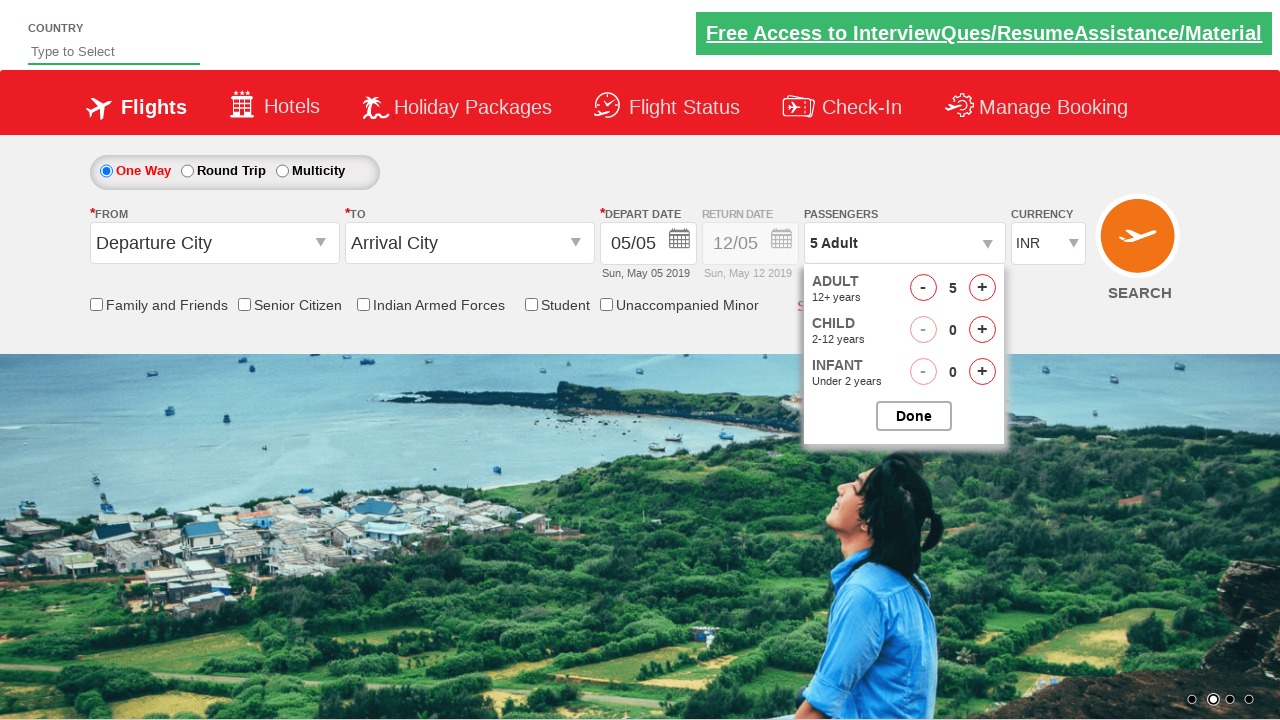

Closed passenger selection dropdown at (914, 416) on #btnclosepaxoption
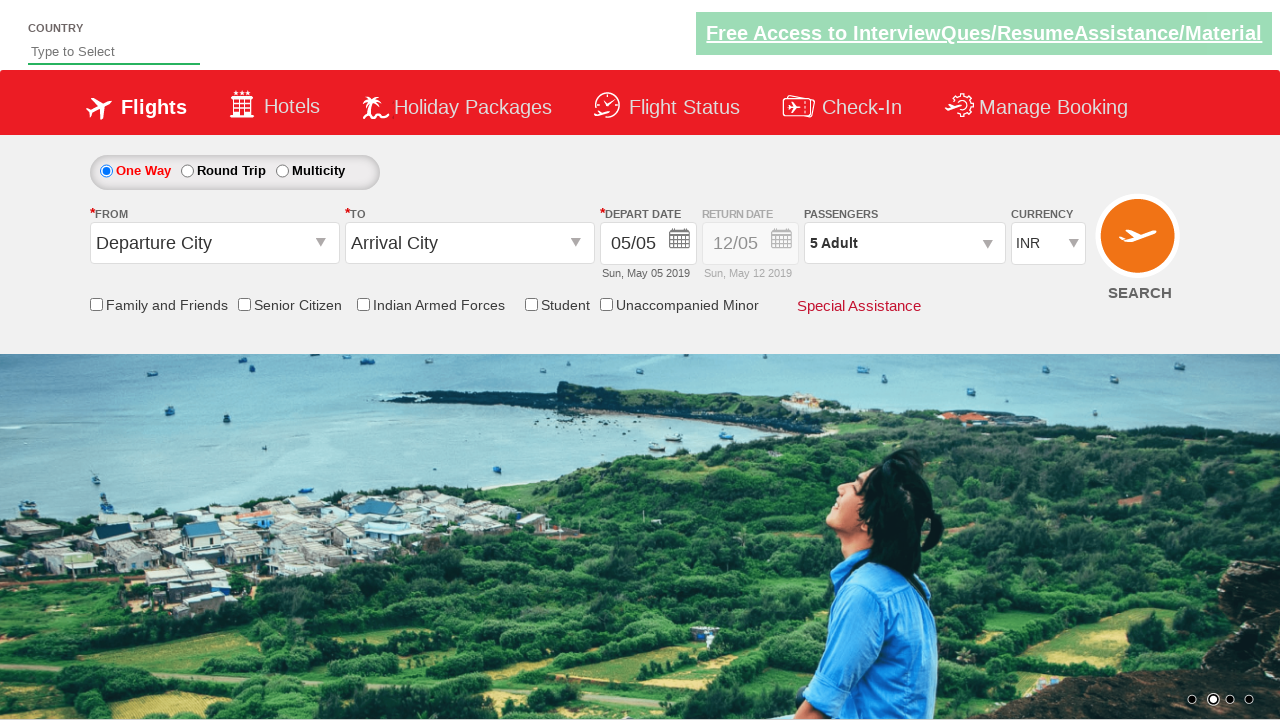

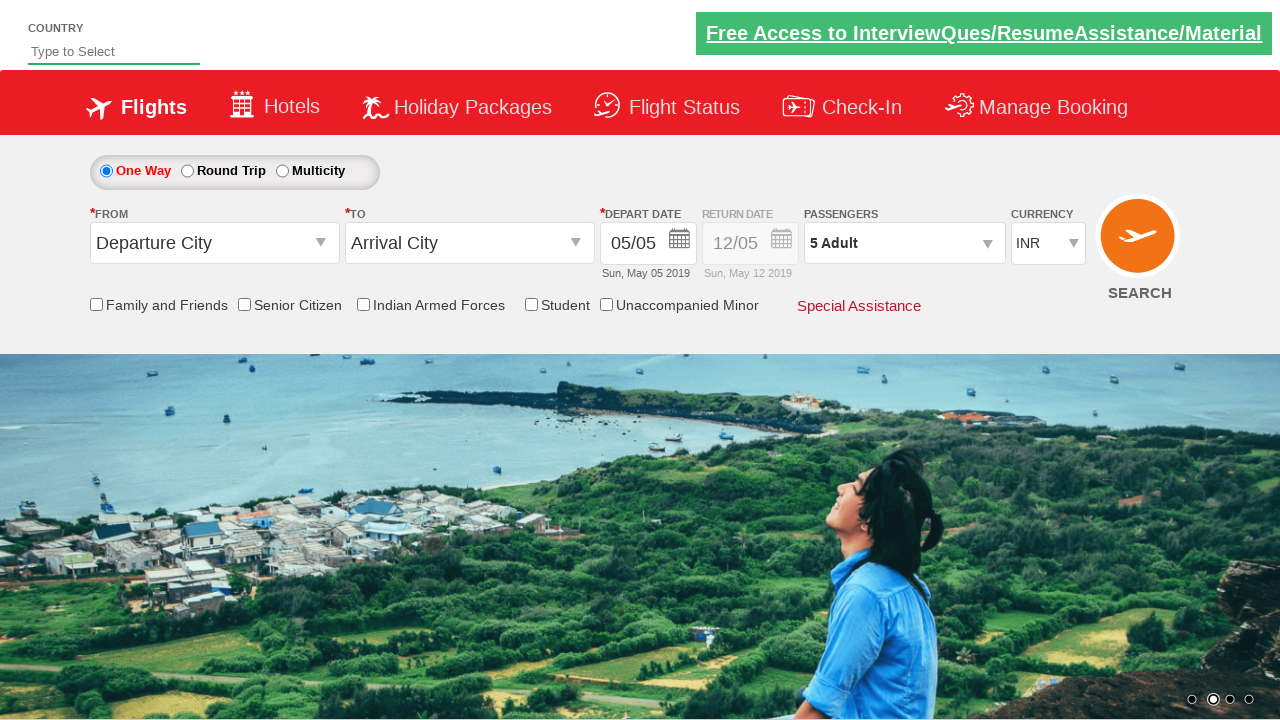